Navigates to ProductHunt, scrolls through multiple pages and expands content by clicking "View all from" buttons

Starting URL: https://www.producthunt.com/

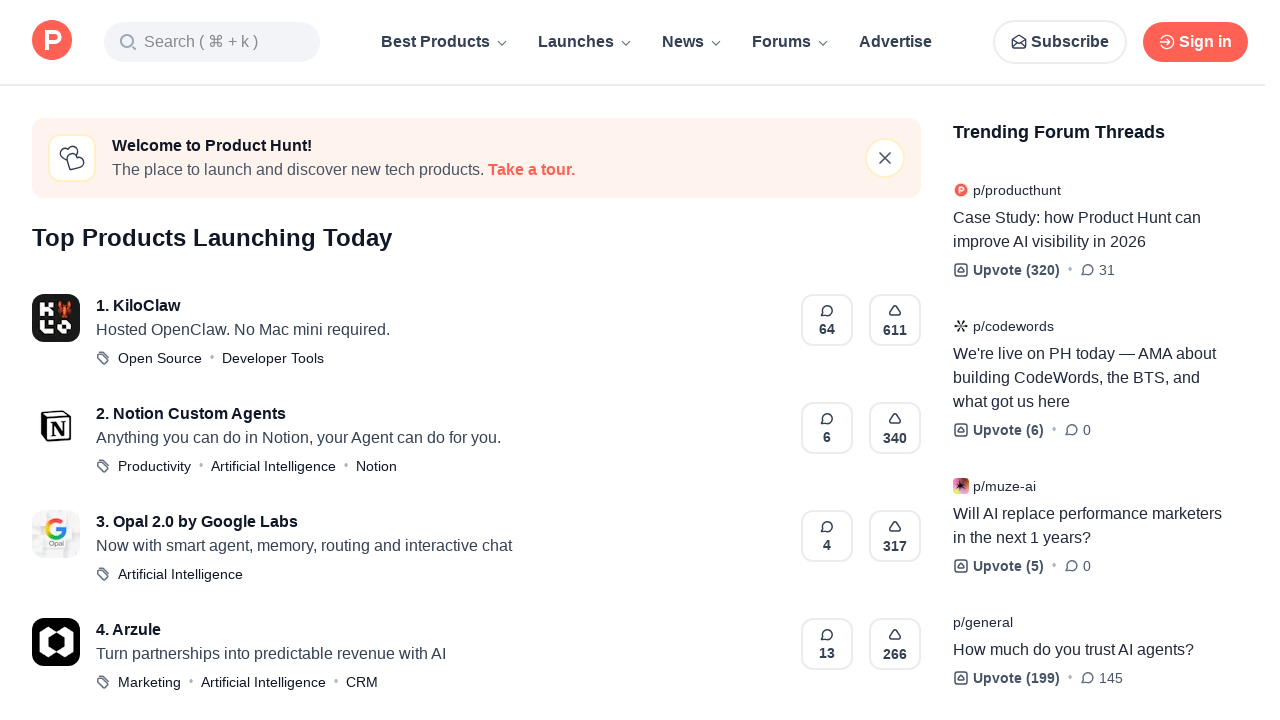

Scrolled to bottom of page (iteration 1)
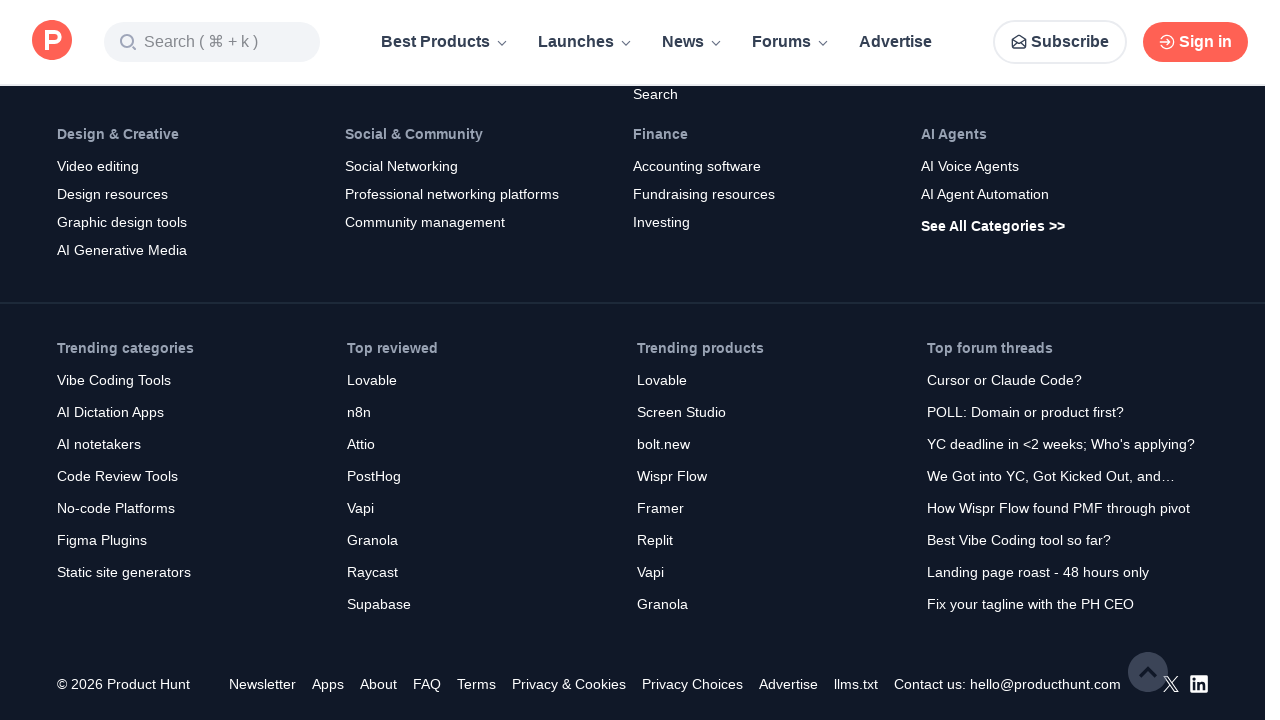

Waited 500ms for content to load
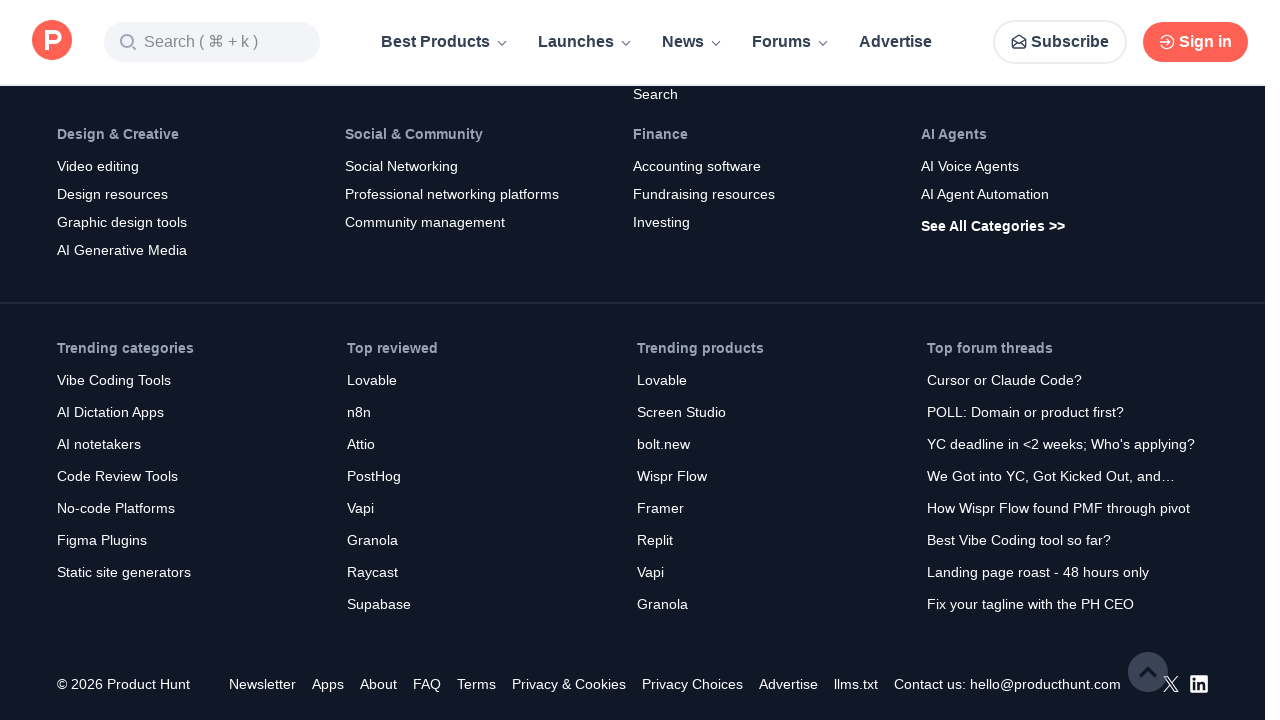

Located 'View all from' buttons (0 found)
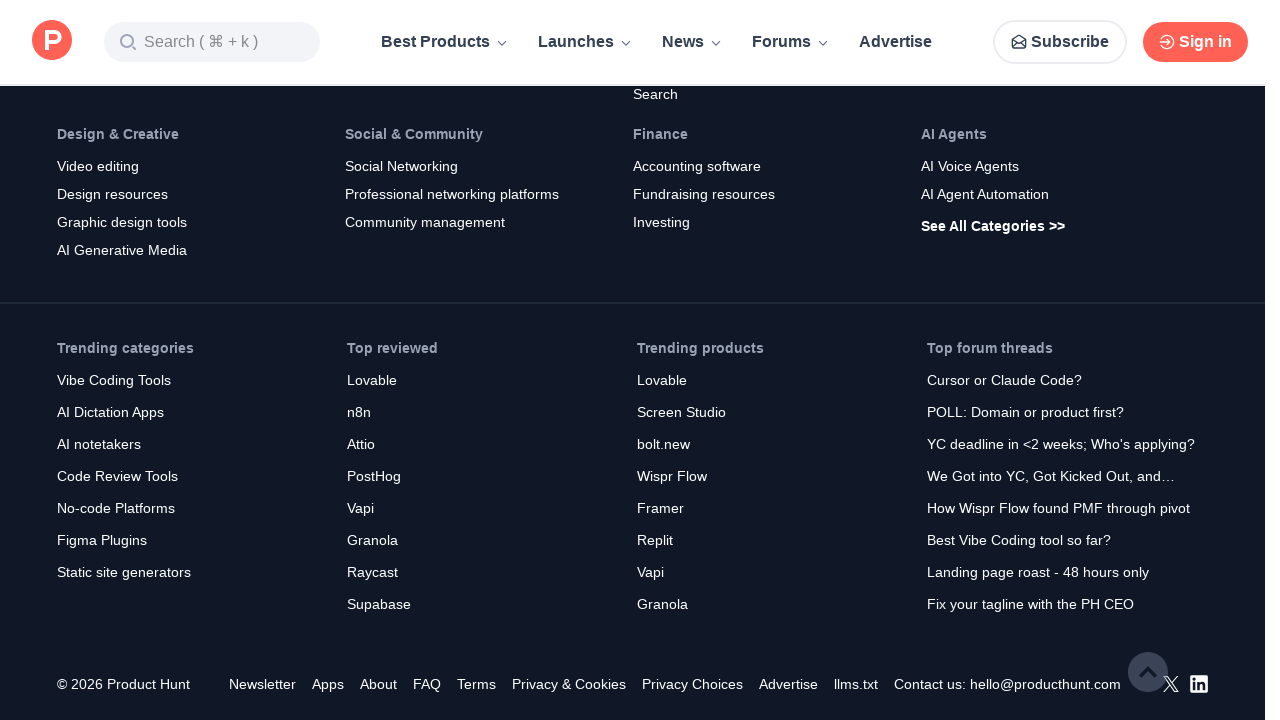

Scrolled to bottom of page (iteration 2)
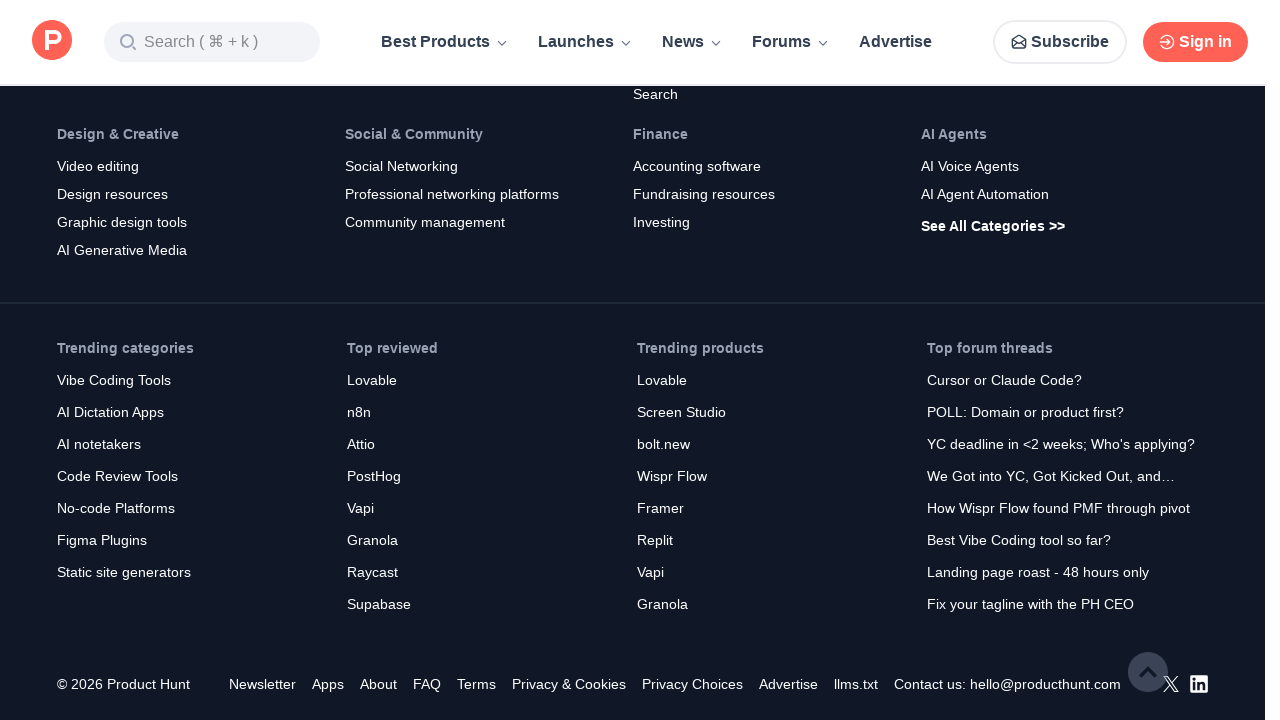

Waited 500ms for content to load
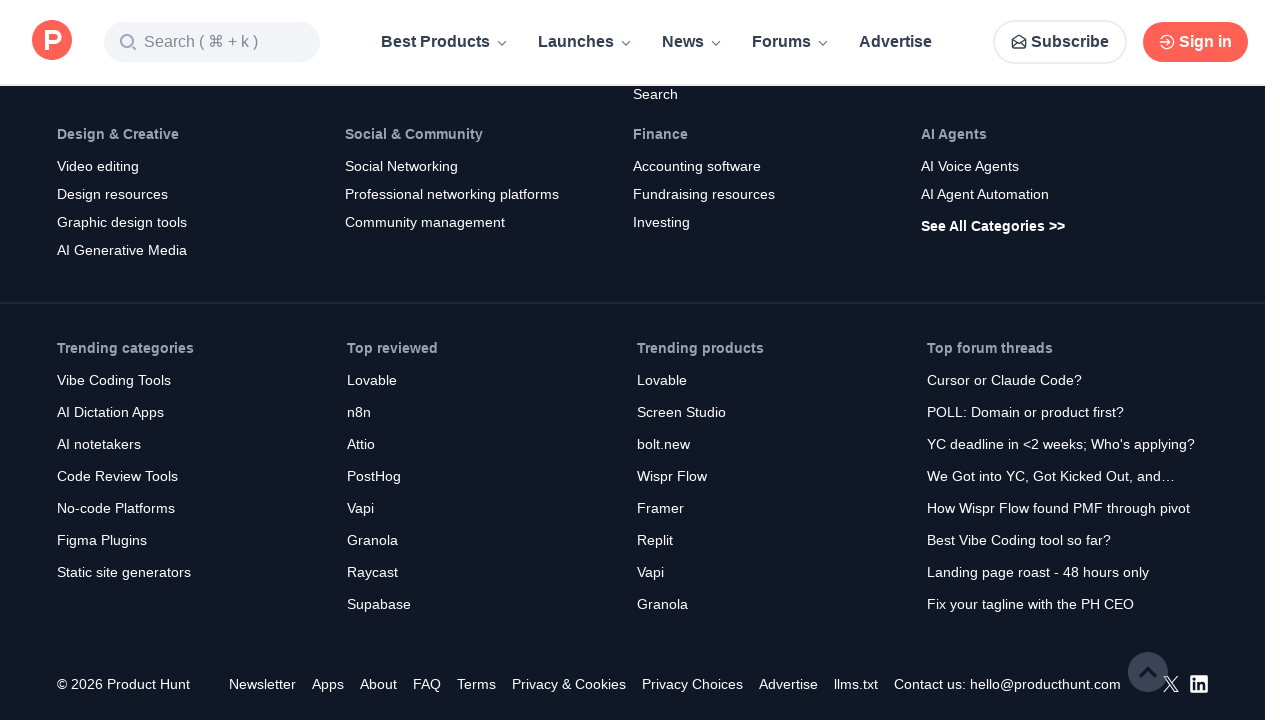

Located 'View all from' buttons (0 found)
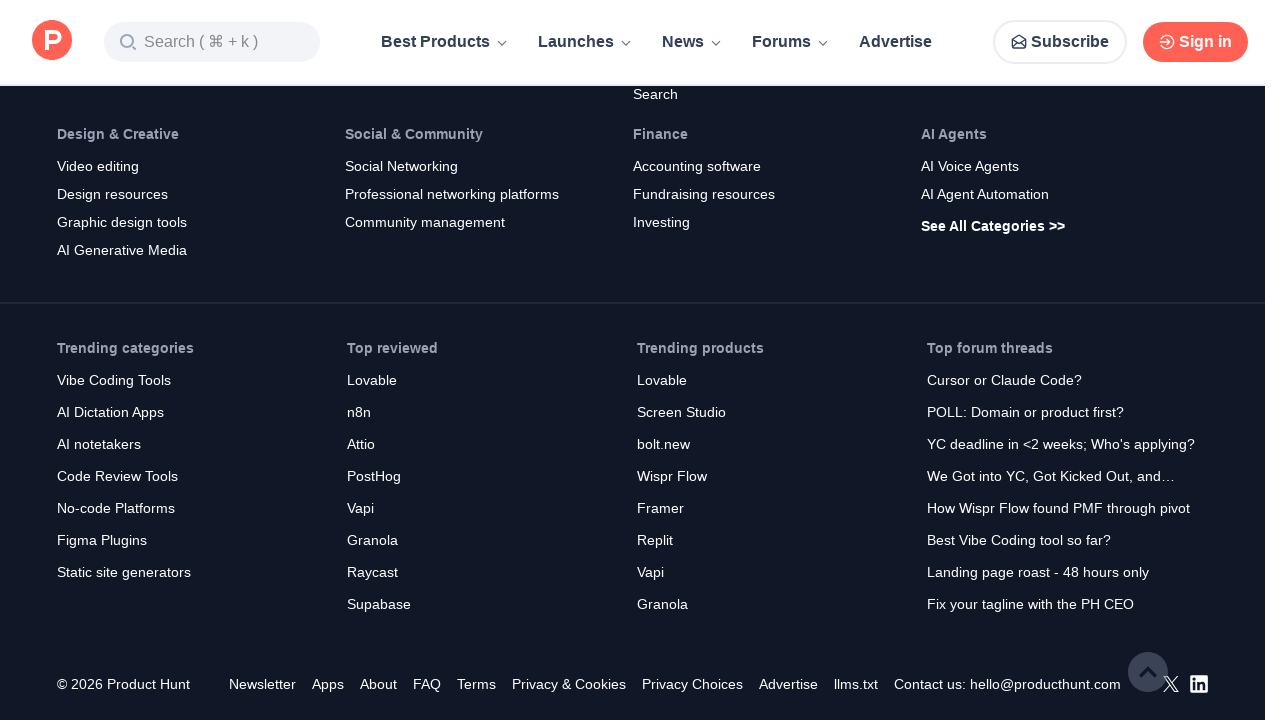

Scrolled to bottom of page (iteration 3)
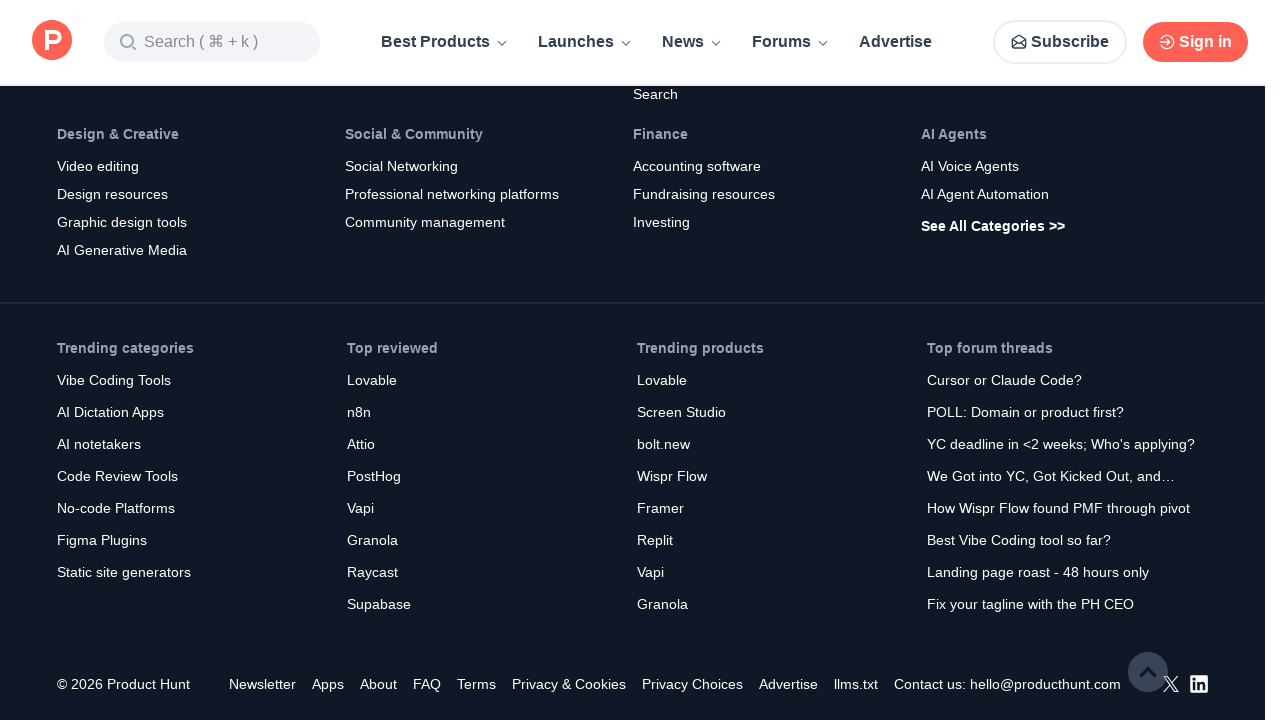

Waited 500ms for content to load
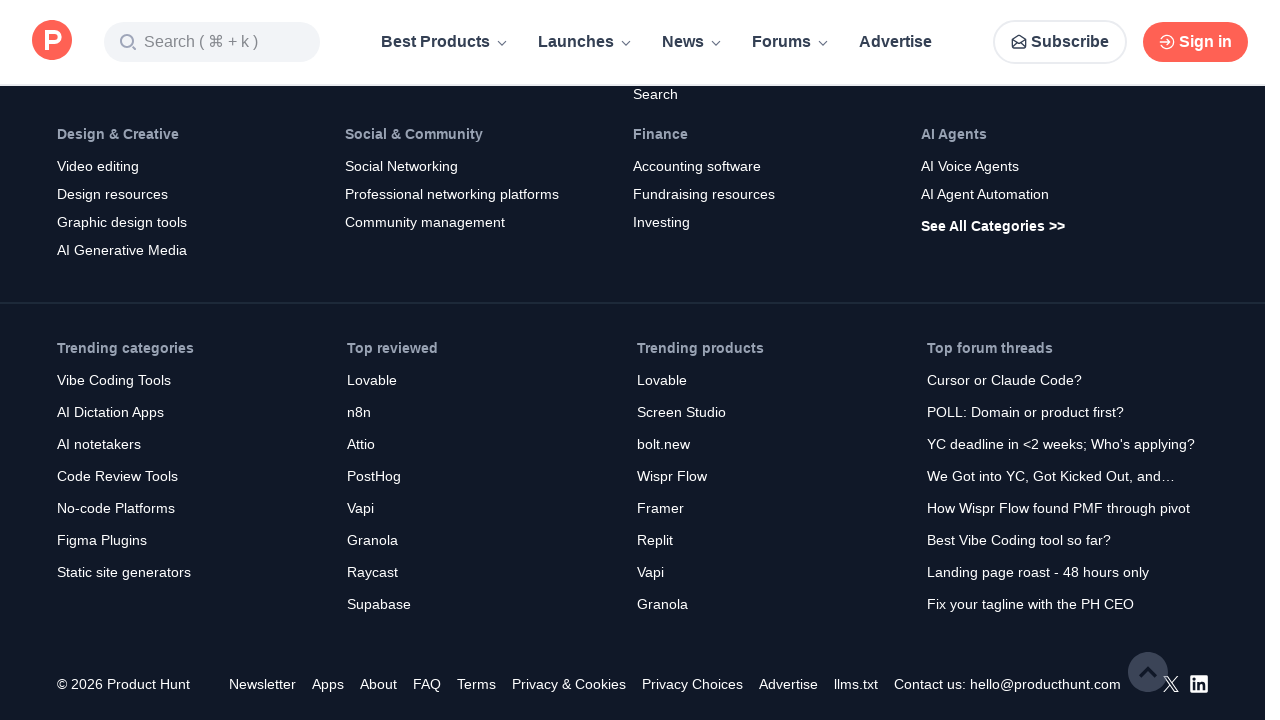

Located 'View all from' buttons (0 found)
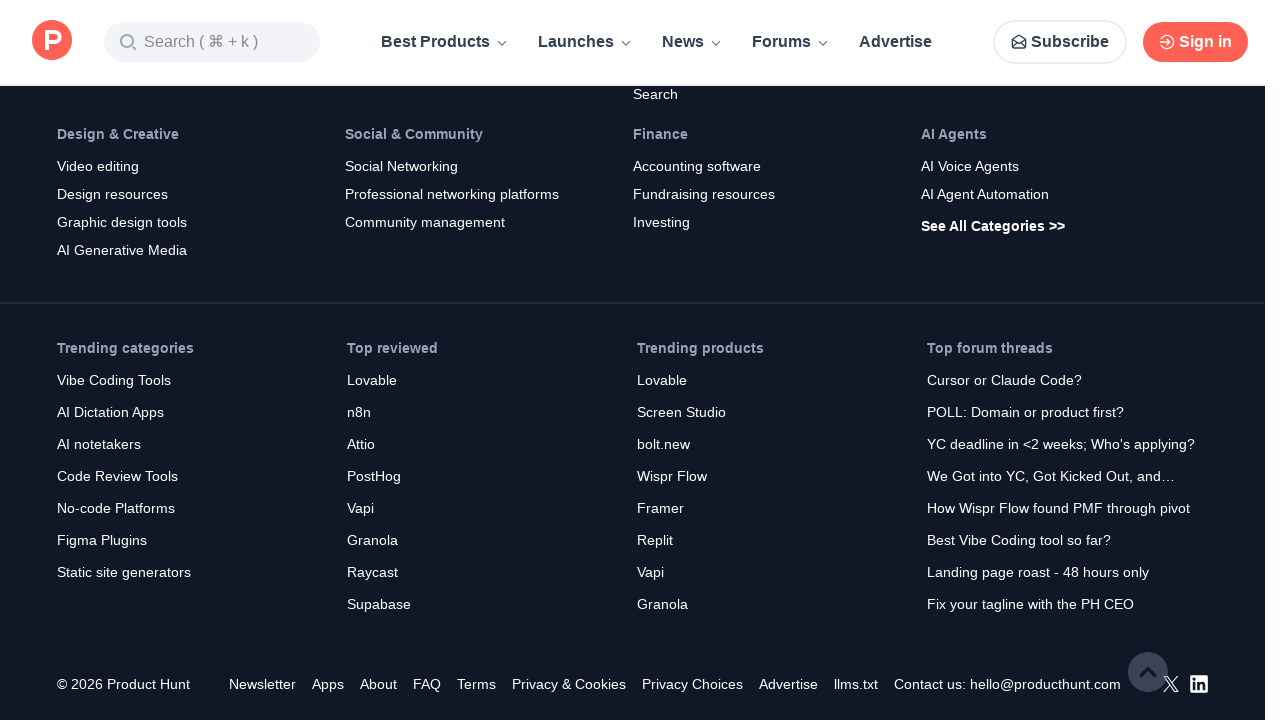

Scrolled to bottom of page (iteration 4)
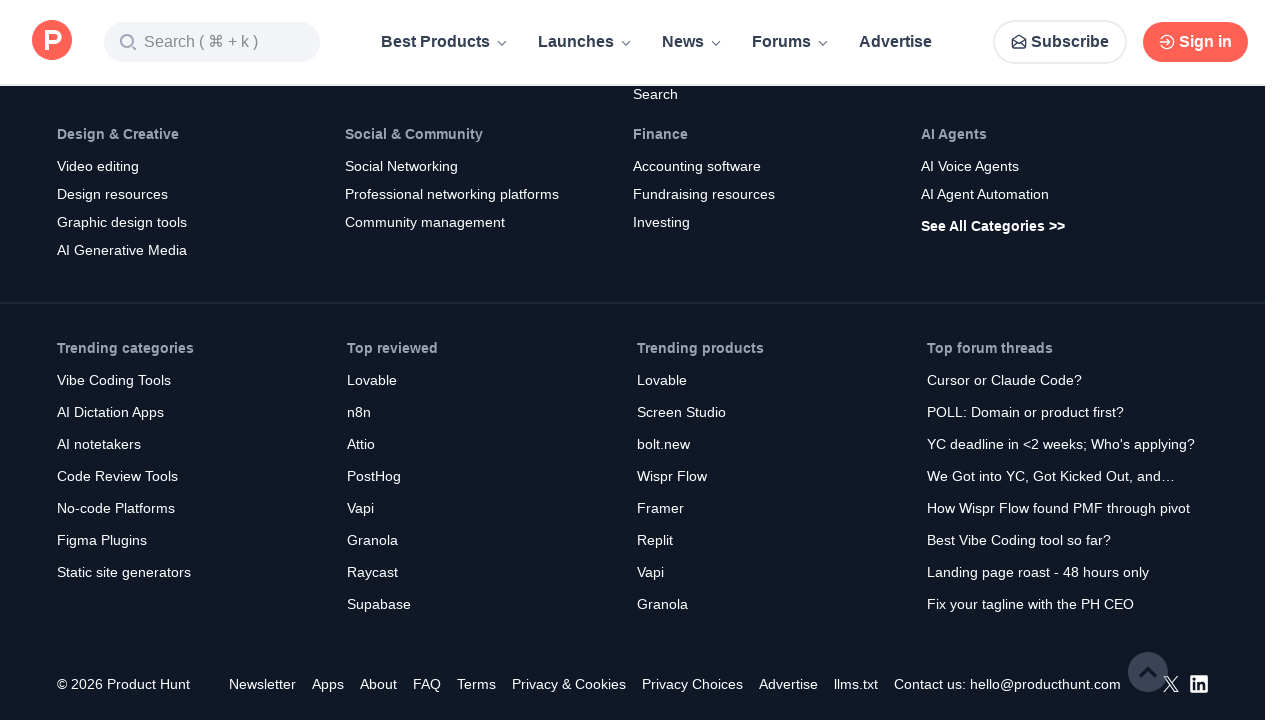

Waited 500ms for content to load
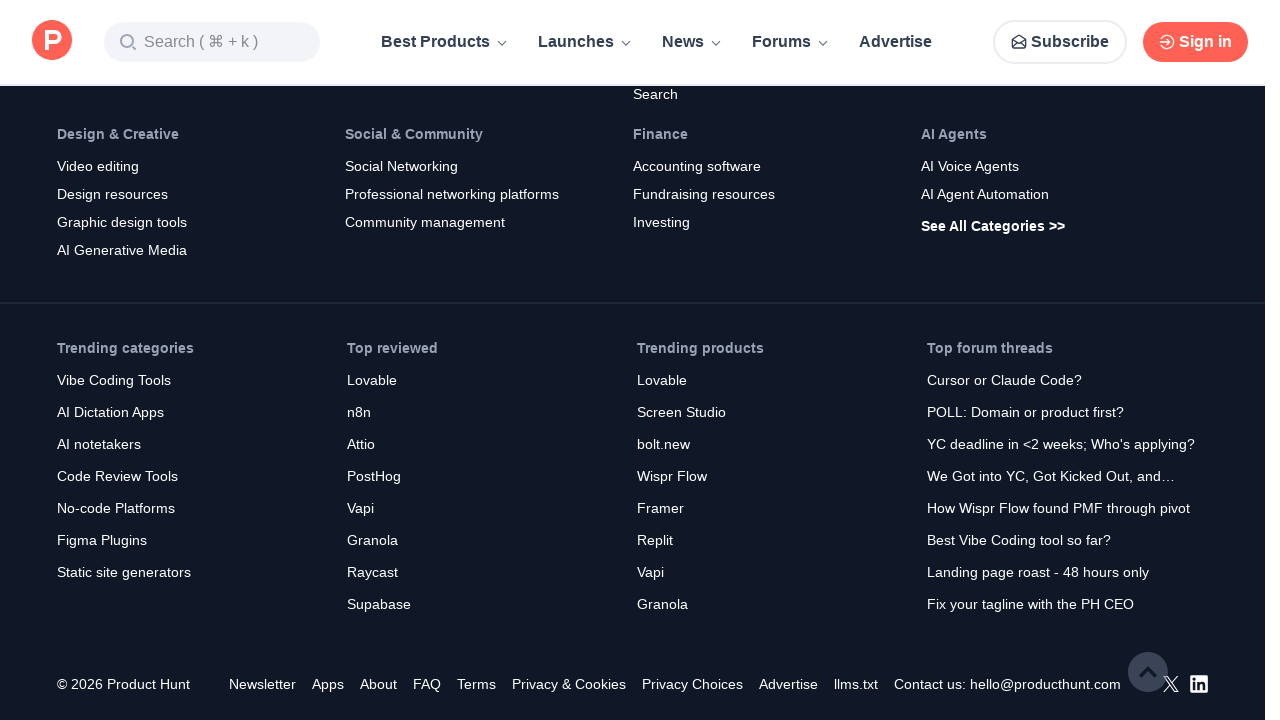

Located 'View all from' buttons (0 found)
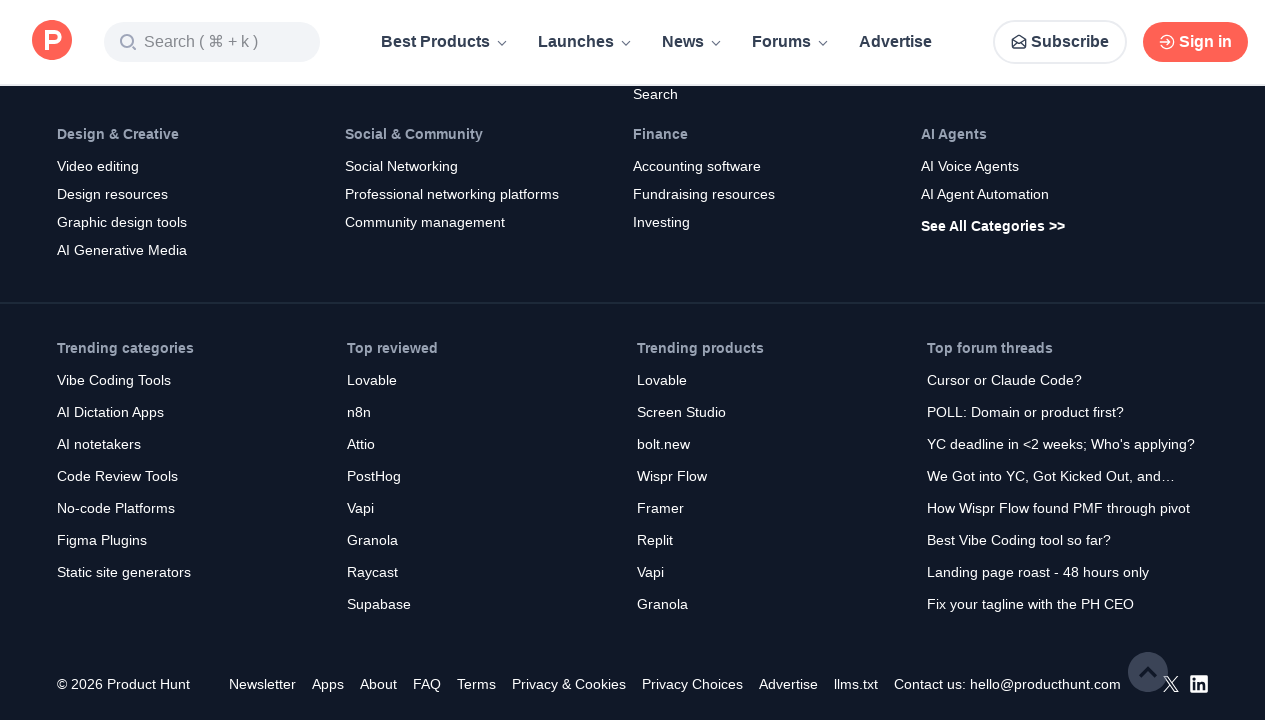

Scrolled to bottom of page (iteration 5)
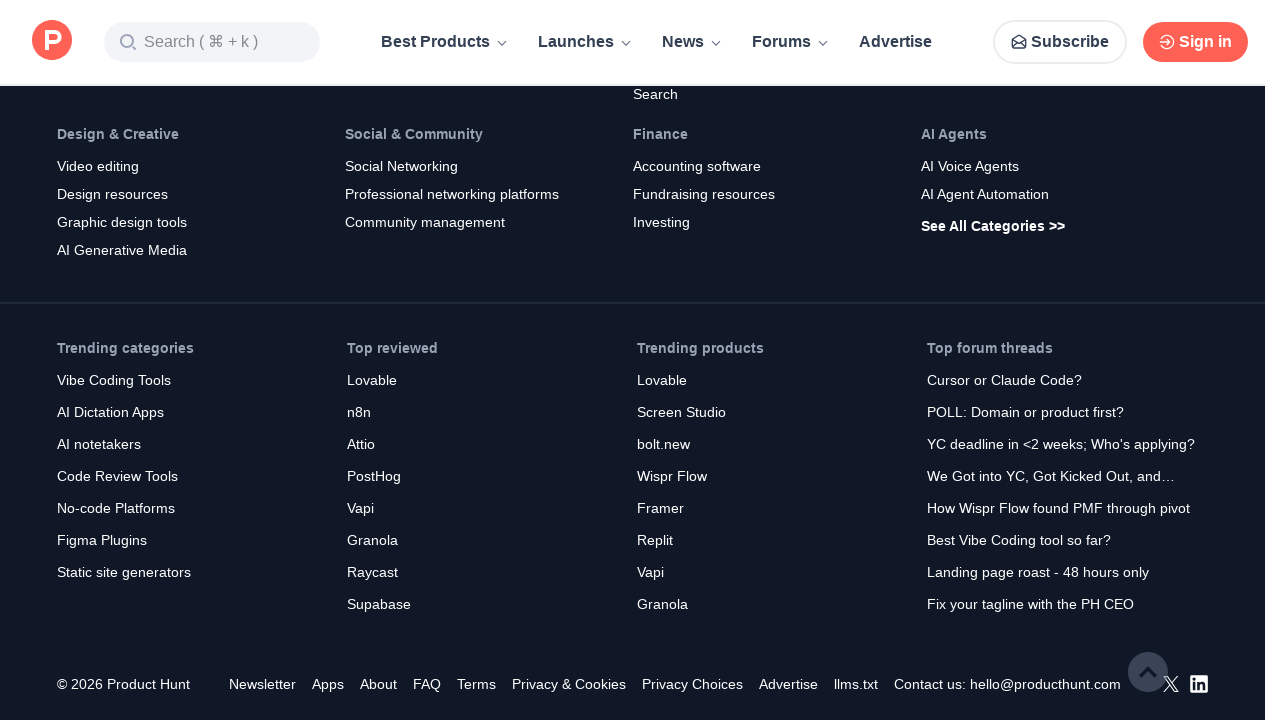

Waited 500ms for content to load
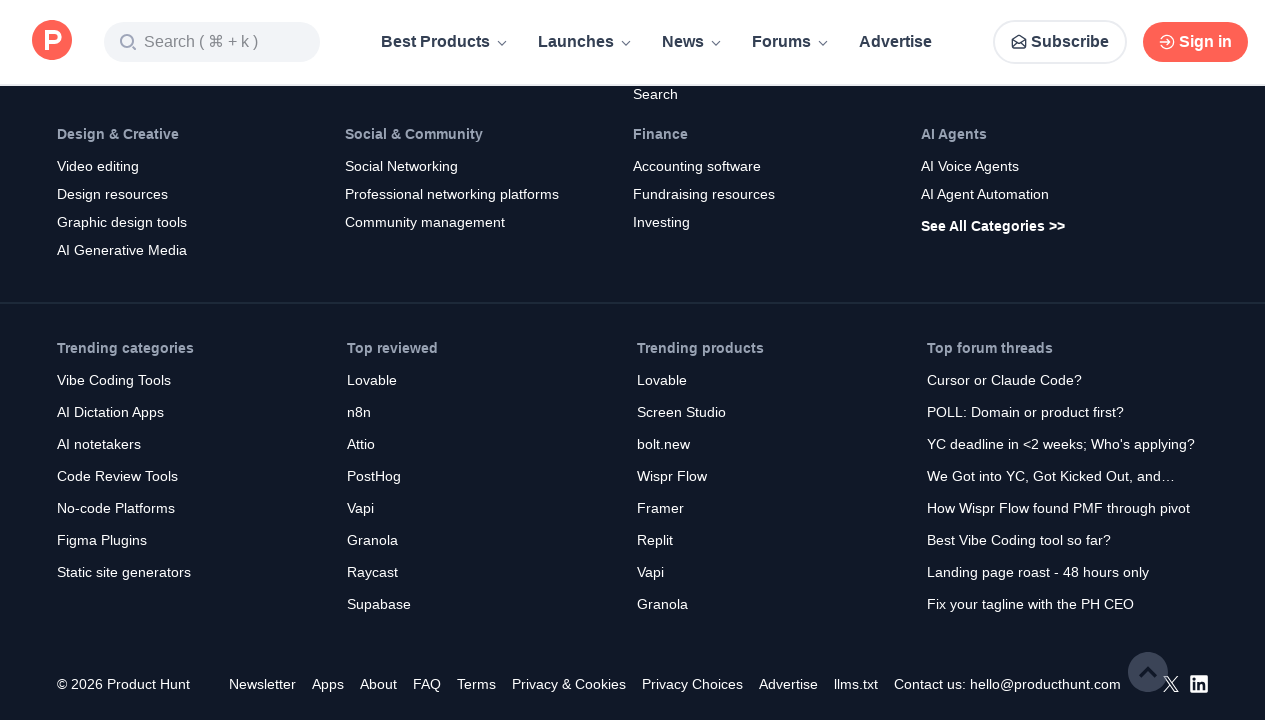

Located 'View all from' buttons (0 found)
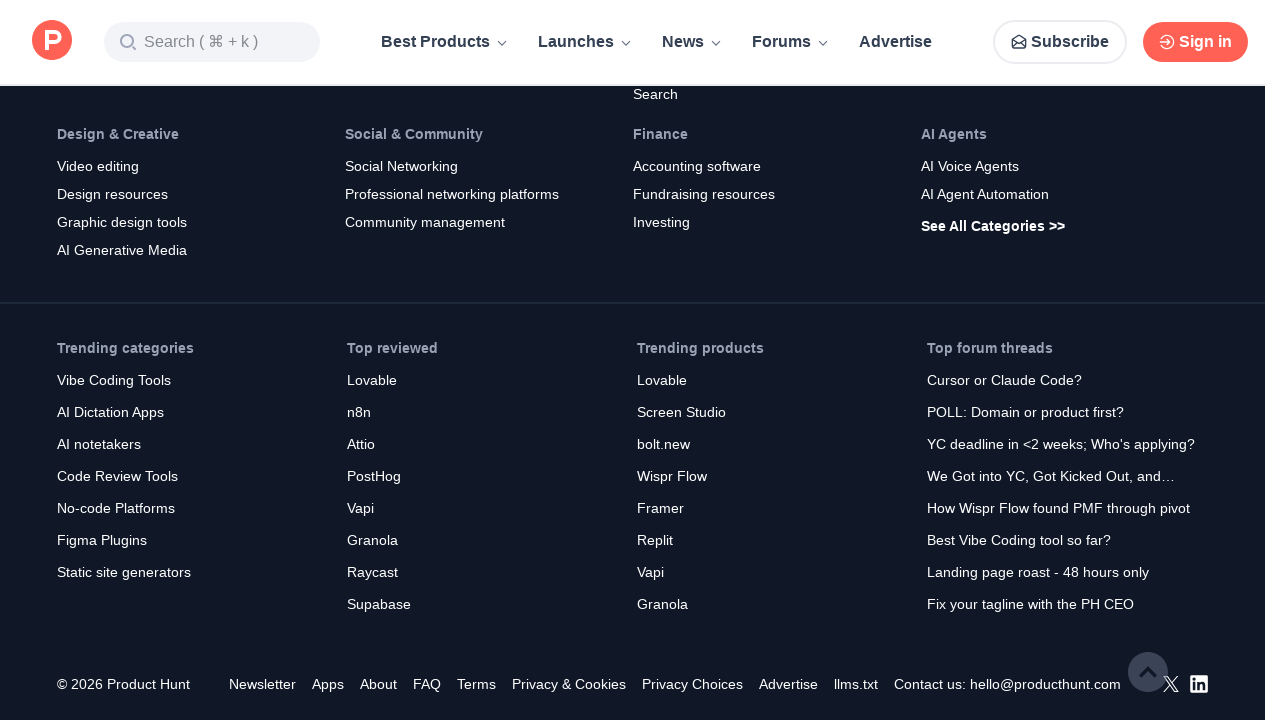

Final wait of 2000ms to ensure all content is fully loaded
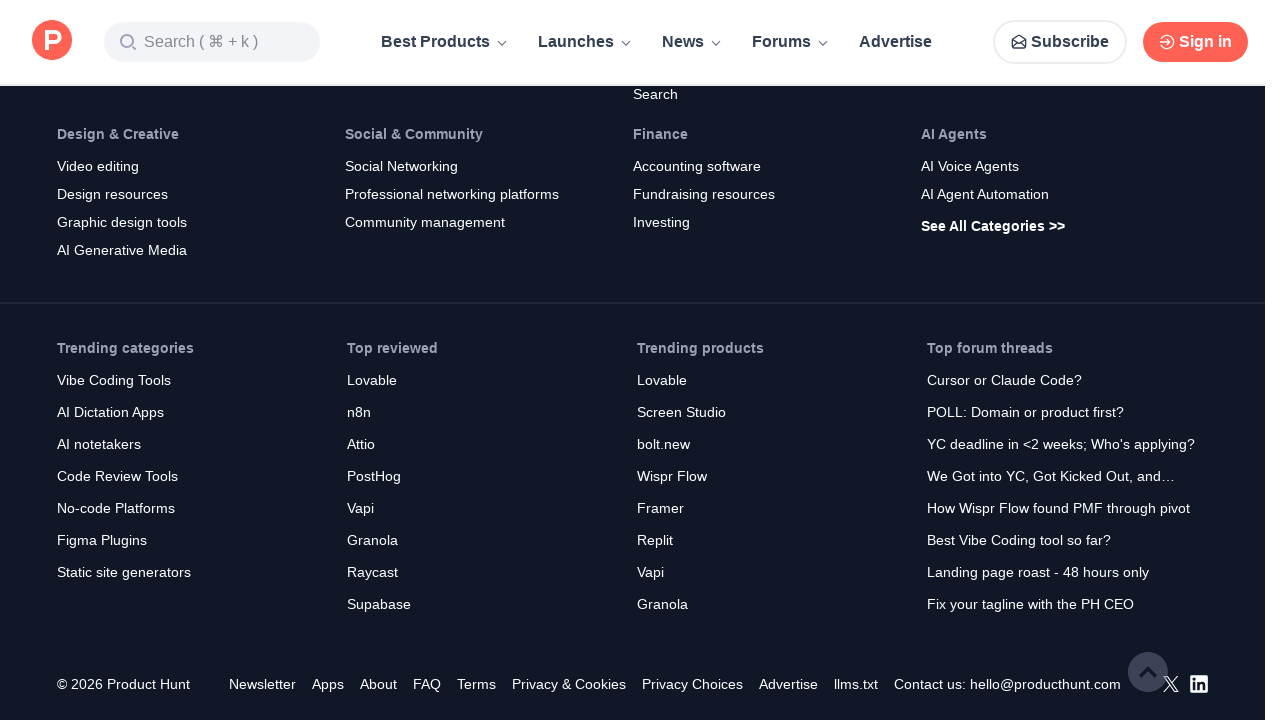

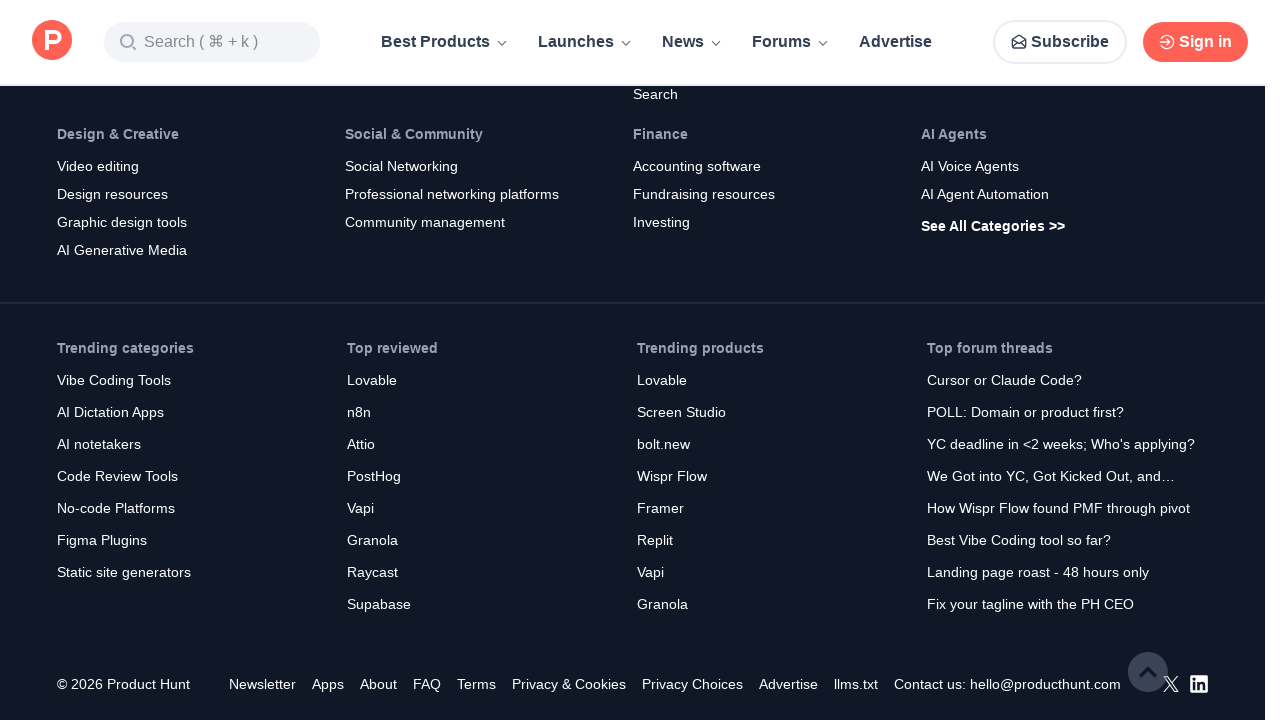